Tests scrolling functionality on a practice page by scrolling the window and a fixed-header table, then validates that the sum of values in the 4th column matches the displayed total amount.

Starting URL: https://rahulshettyacademy.com/AutomationPractice/

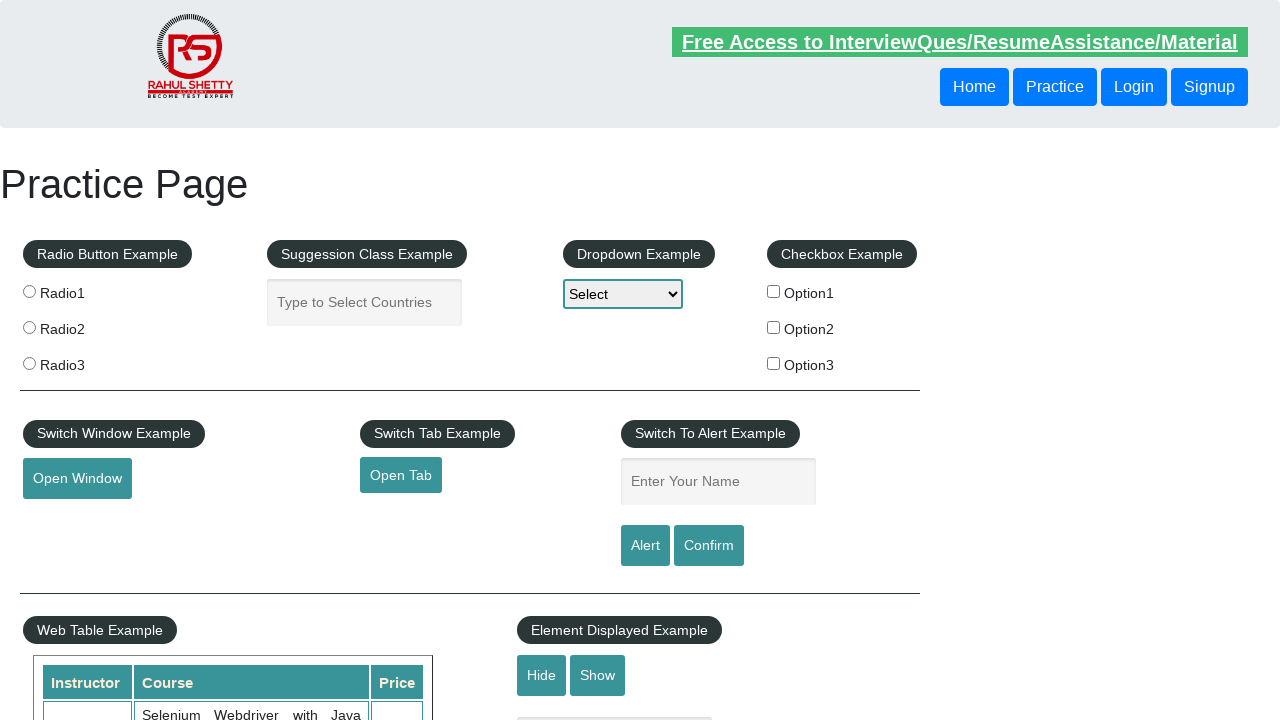

Scrolled window down by 500 pixels
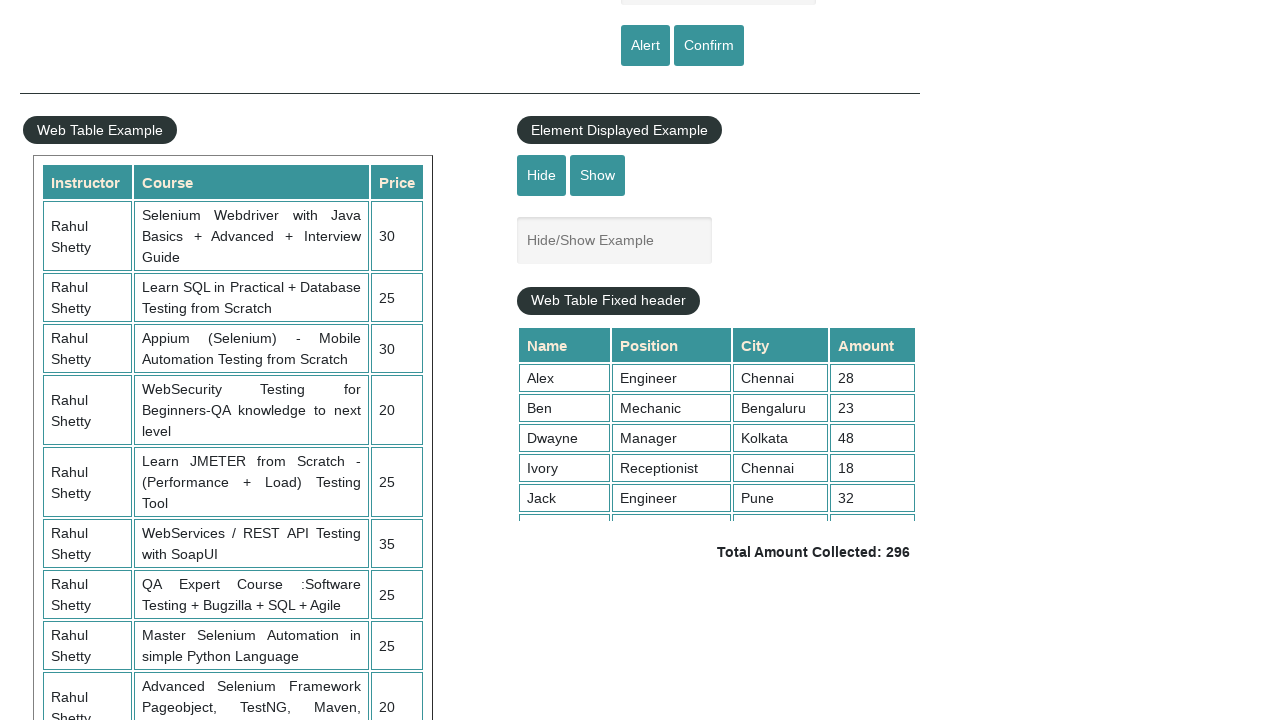

Waited 1 second for scroll animation to complete
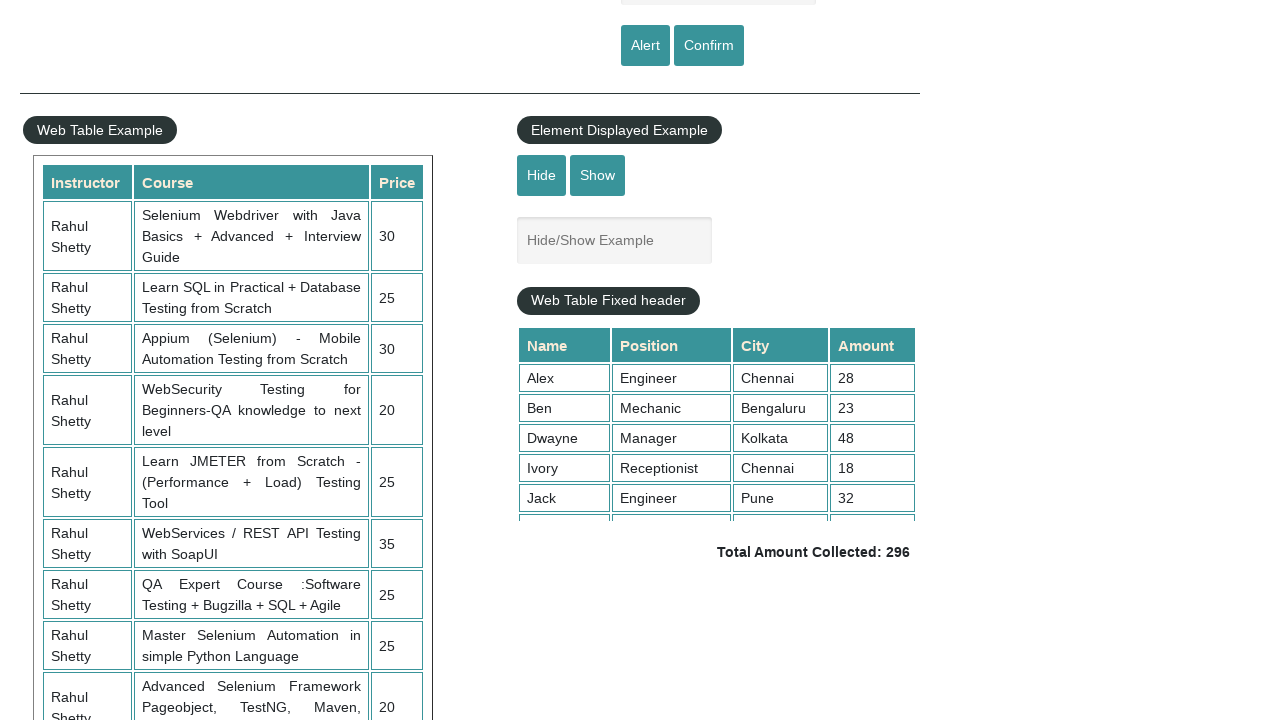

Scrolled fixed-header table down to 5000 pixels
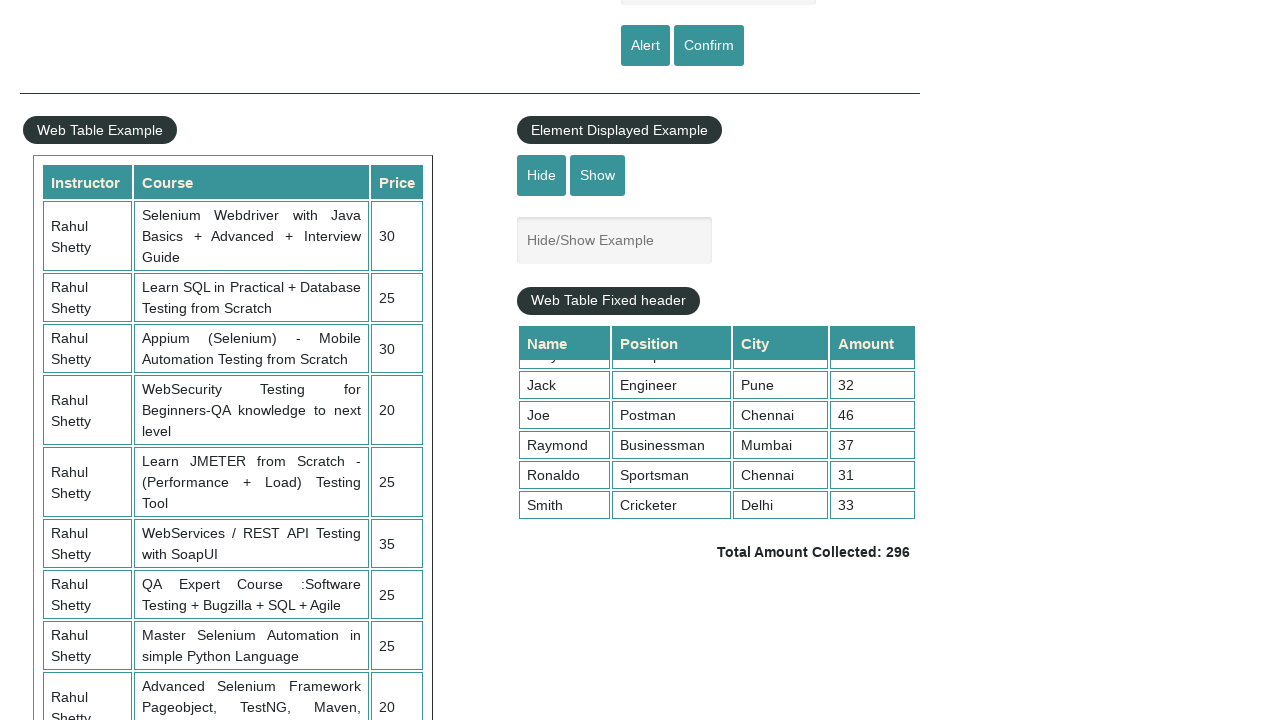

Table content in 4th column became visible after scroll
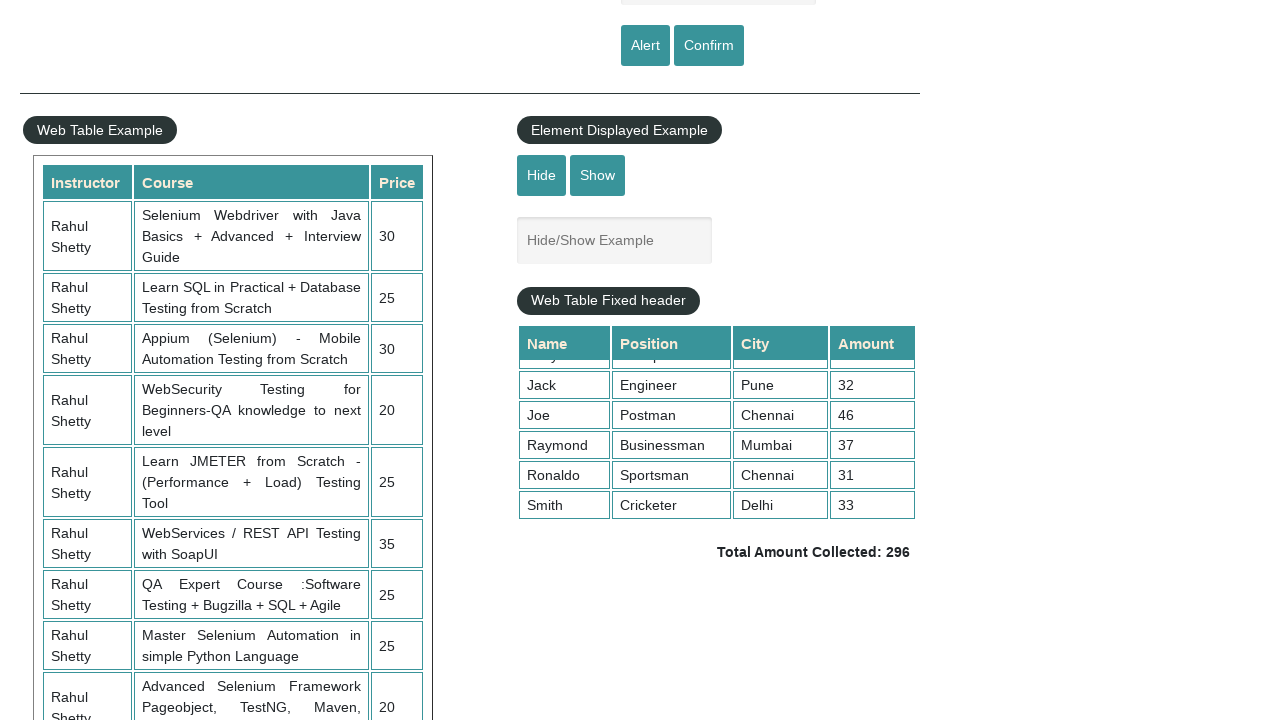

Retrieved all values from 4th column of table
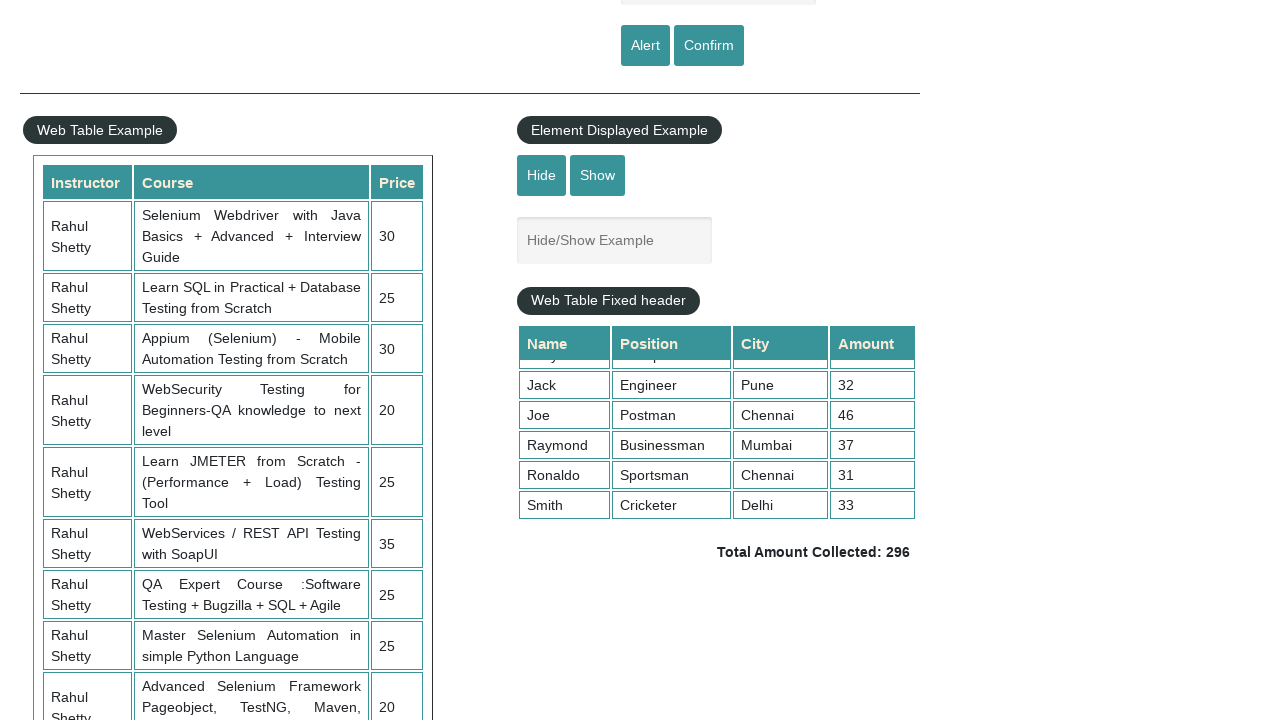

Calculated sum of all 4th column values: 296
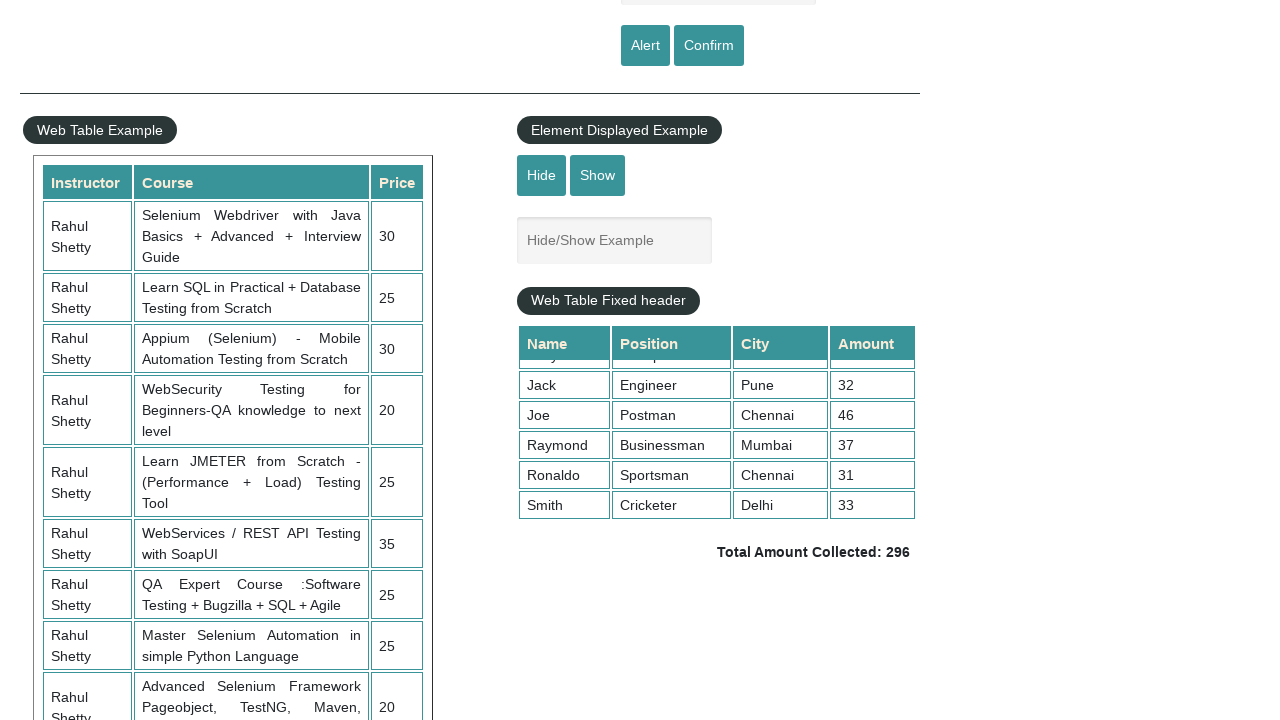

Retrieved displayed total amount from page
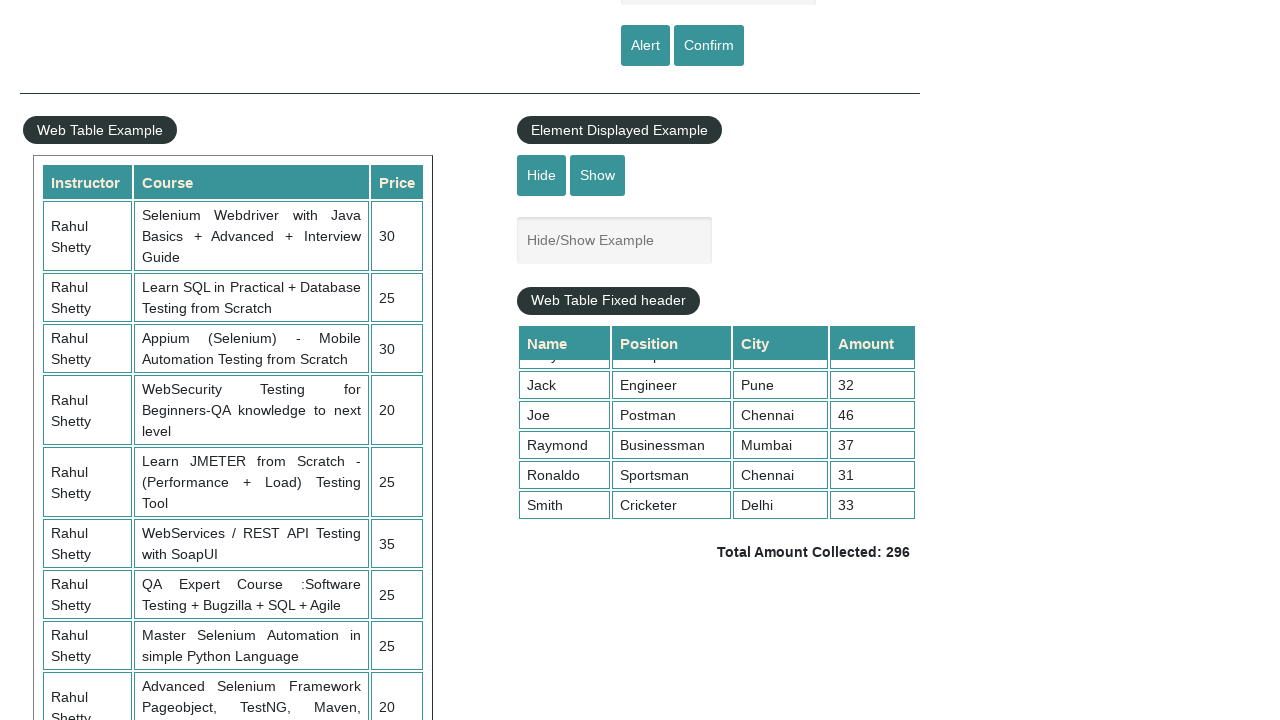

Parsed displayed total: 296
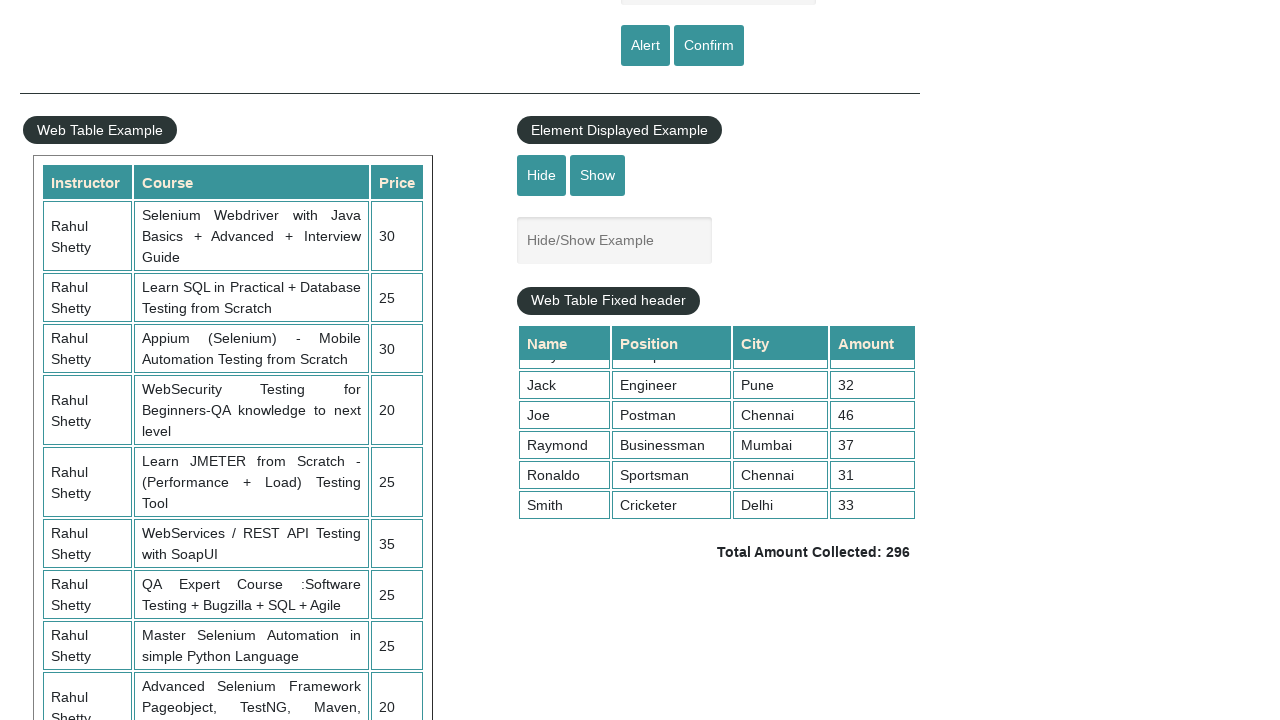

Test passed: calculated sum matches displayed total
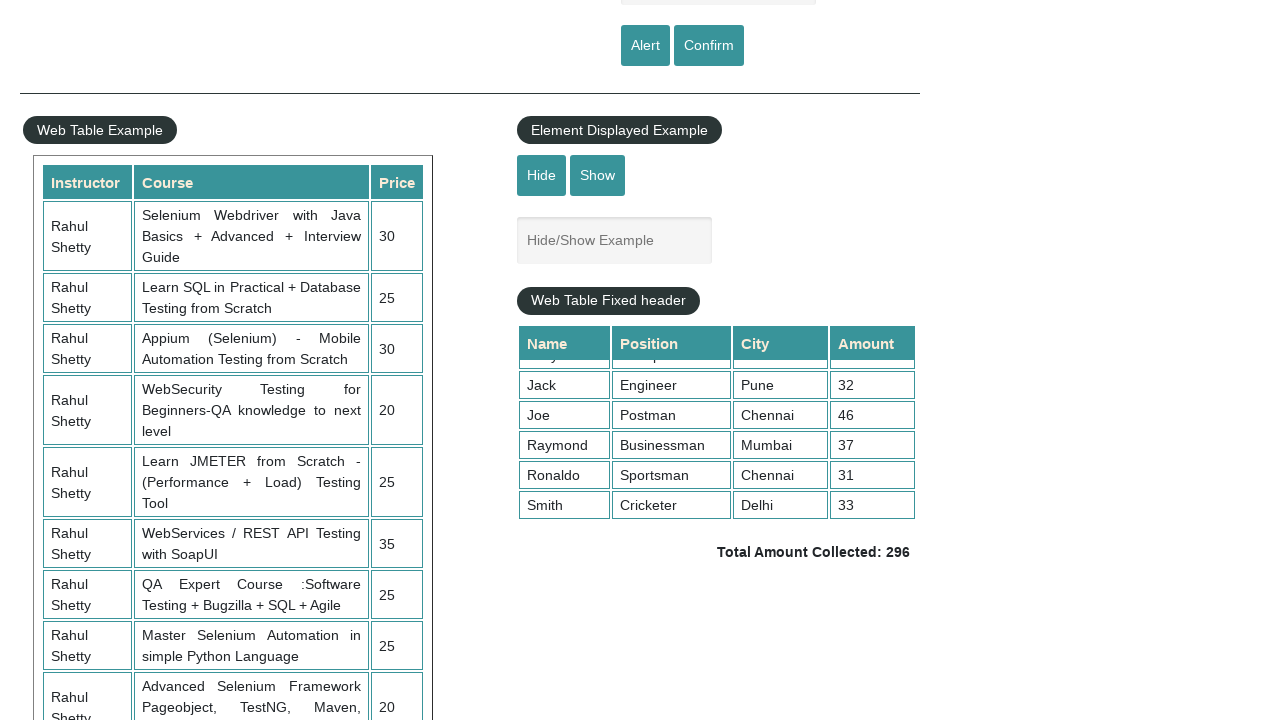

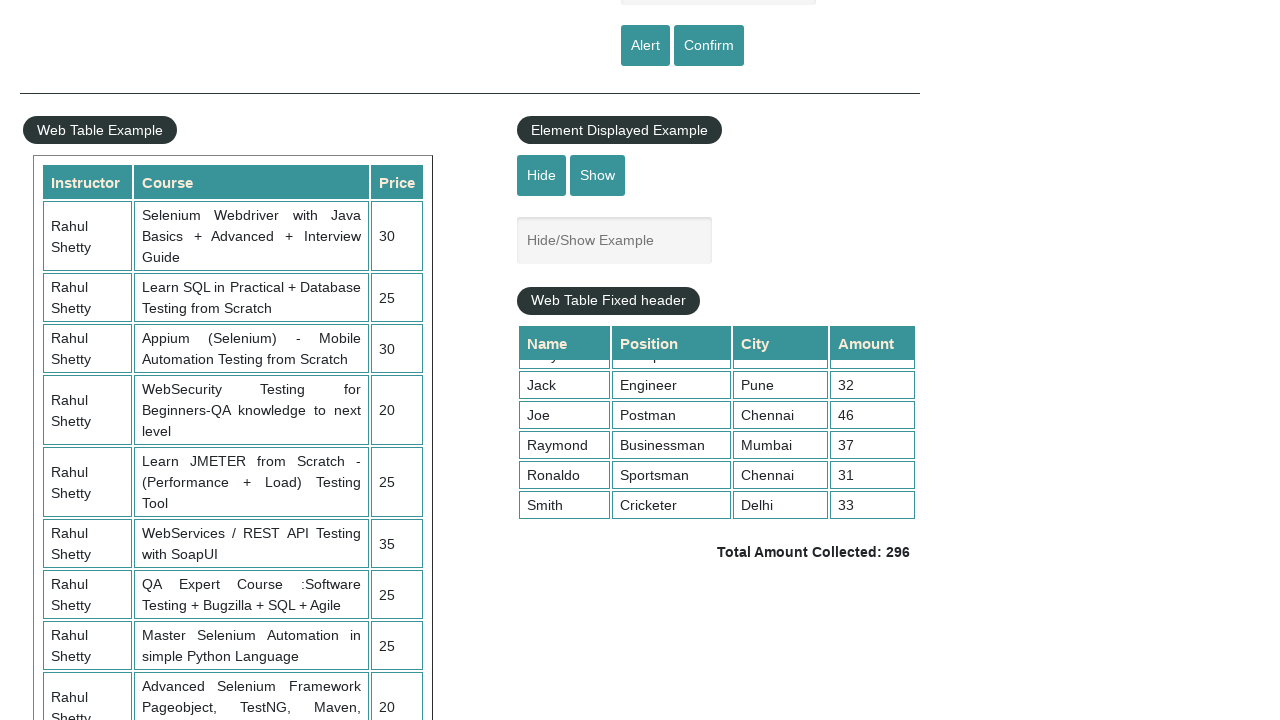